Tests the text box form on demoqa.com by filling in full name, email, current address, and permanent address fields, then submitting the form and verifying the output.

Starting URL: http://demoqa.com/text-box

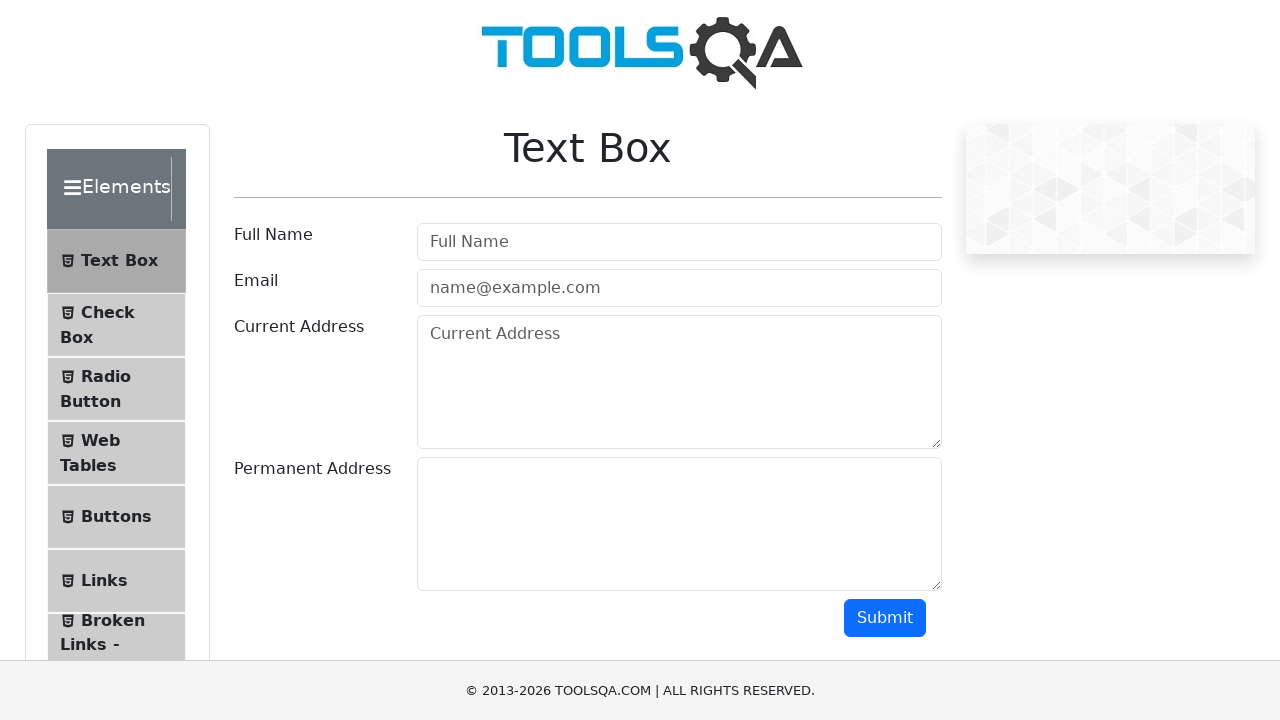

Filled full name field with 'Automation' on #userName
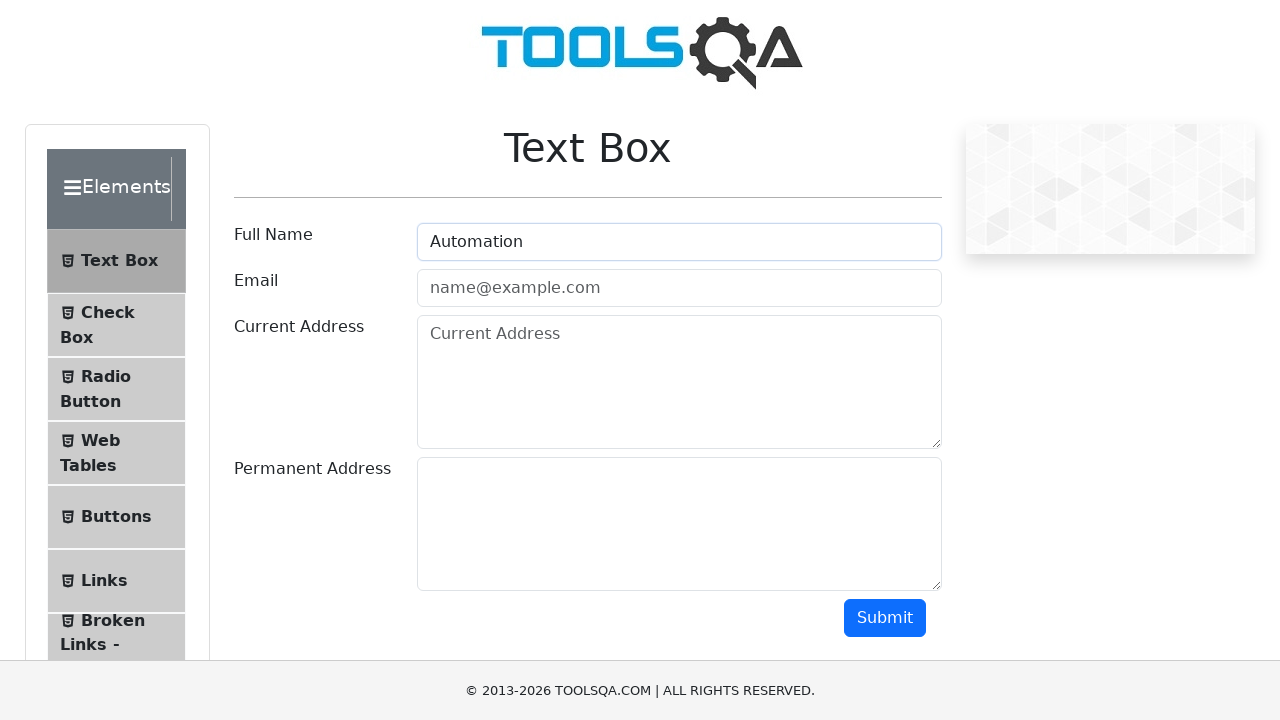

Filled email field with 'Testing@gmail.com' on #userEmail
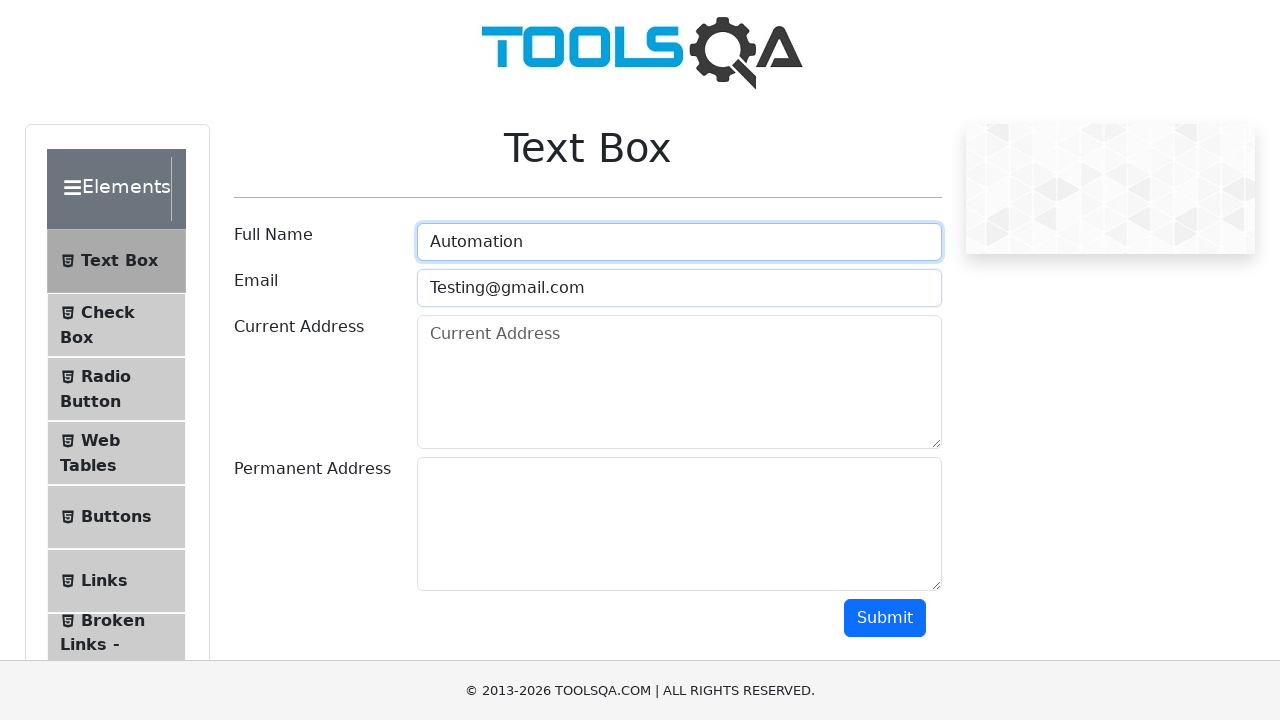

Filled current address field with 'Testing Current Address' on #currentAddress
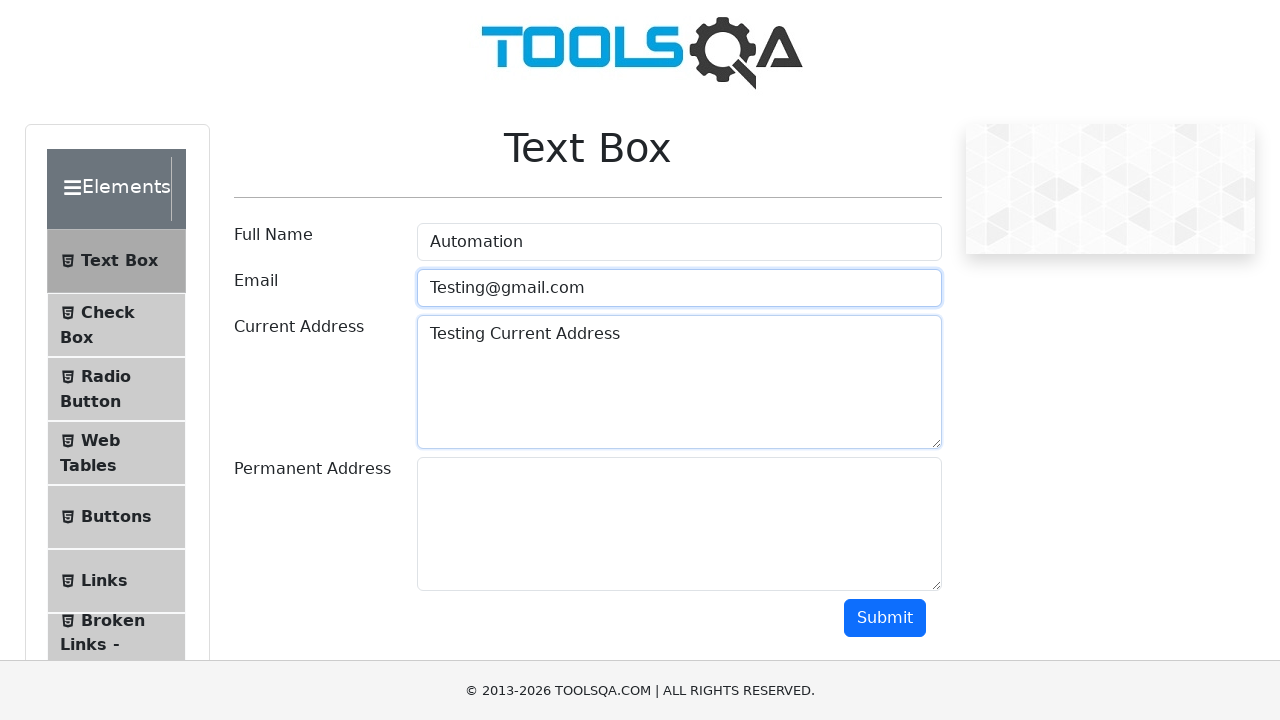

Filled permanent address field with 'Testing Permanent Address' on #permanentAddress
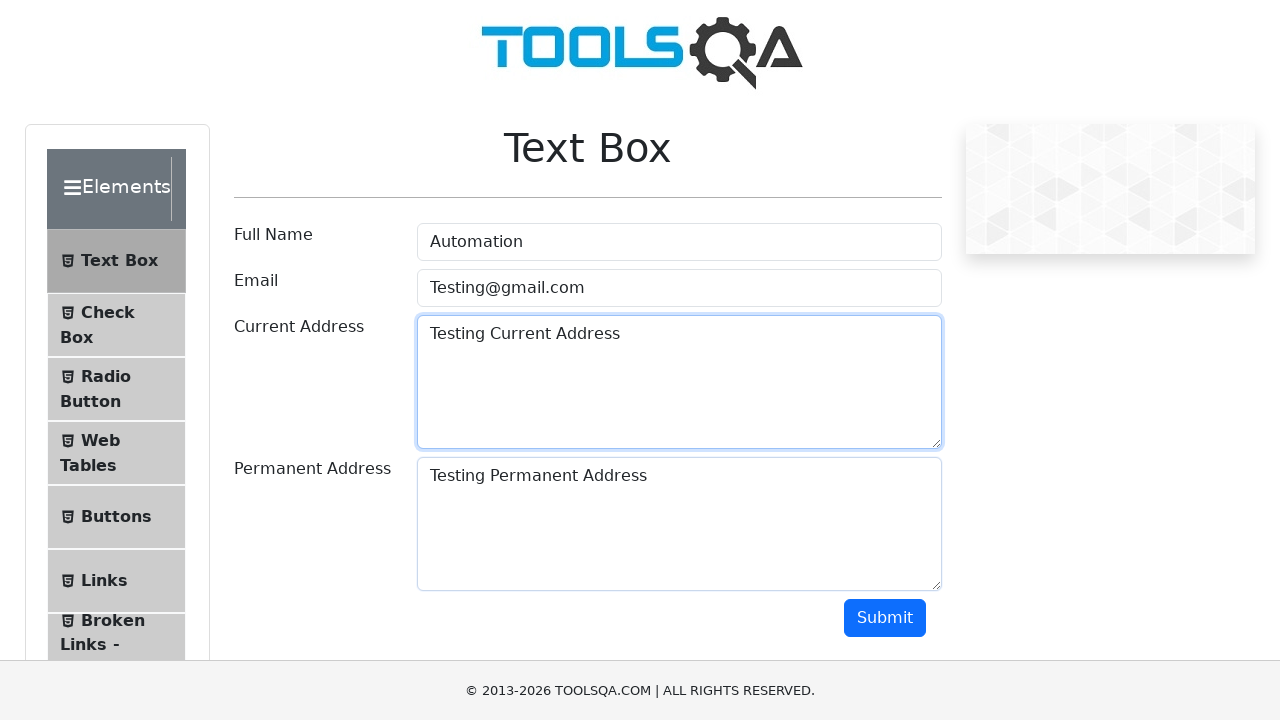

Clicked submit button to submit the form at (885, 618) on #submit
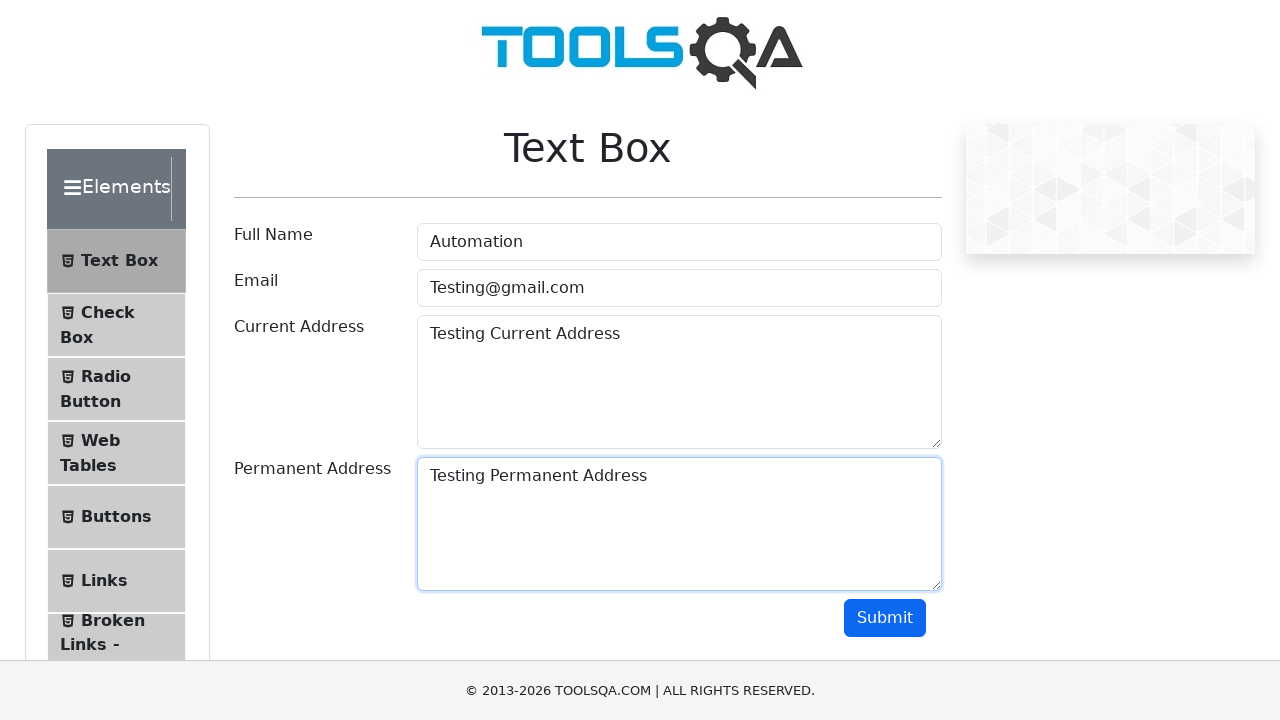

Form output appeared on the page
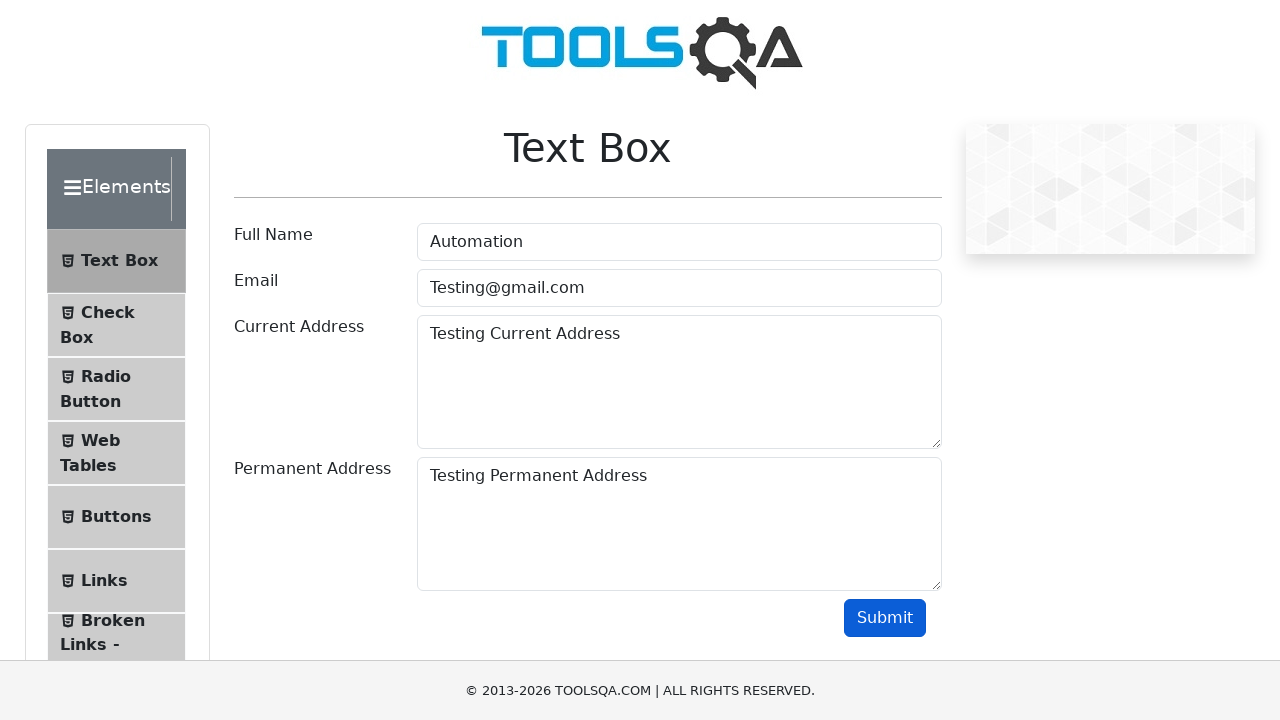

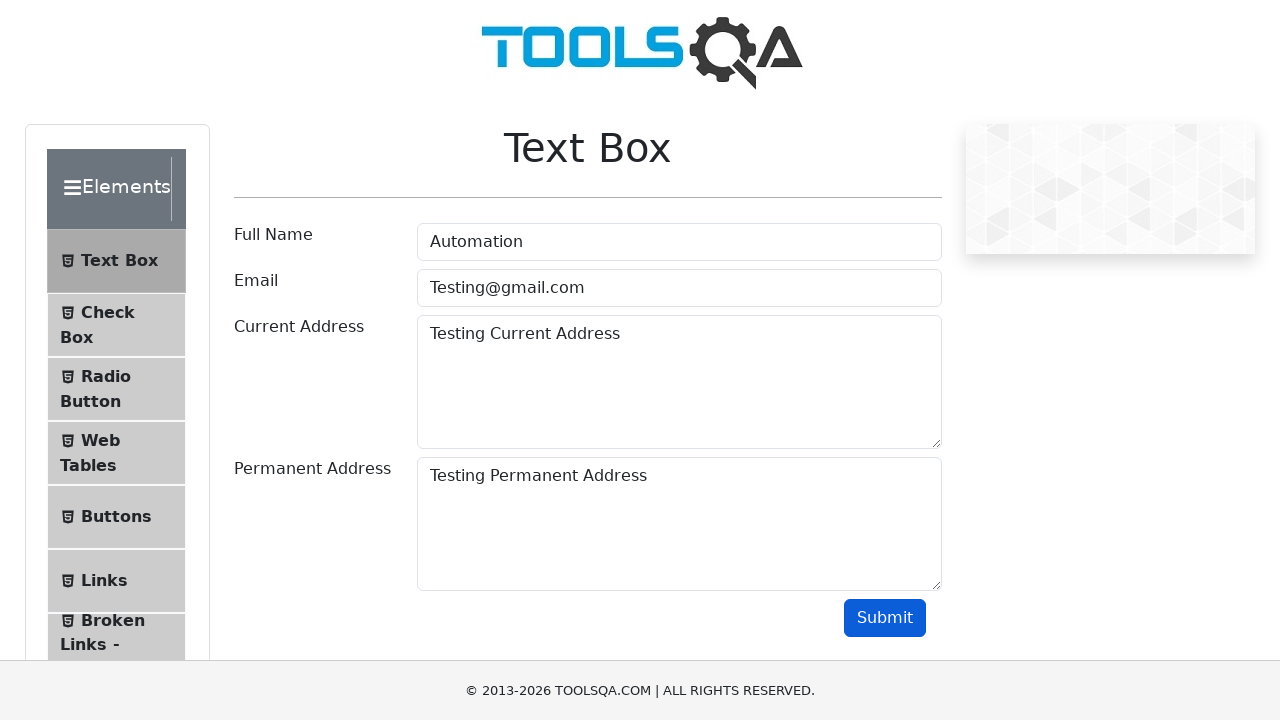